Tests JavaScript click execution on a jQuery UI menu element by clicking on a menu item using JavaScript executor

Starting URL: http://the-internet.herokuapp.com/jqueryui/menu#

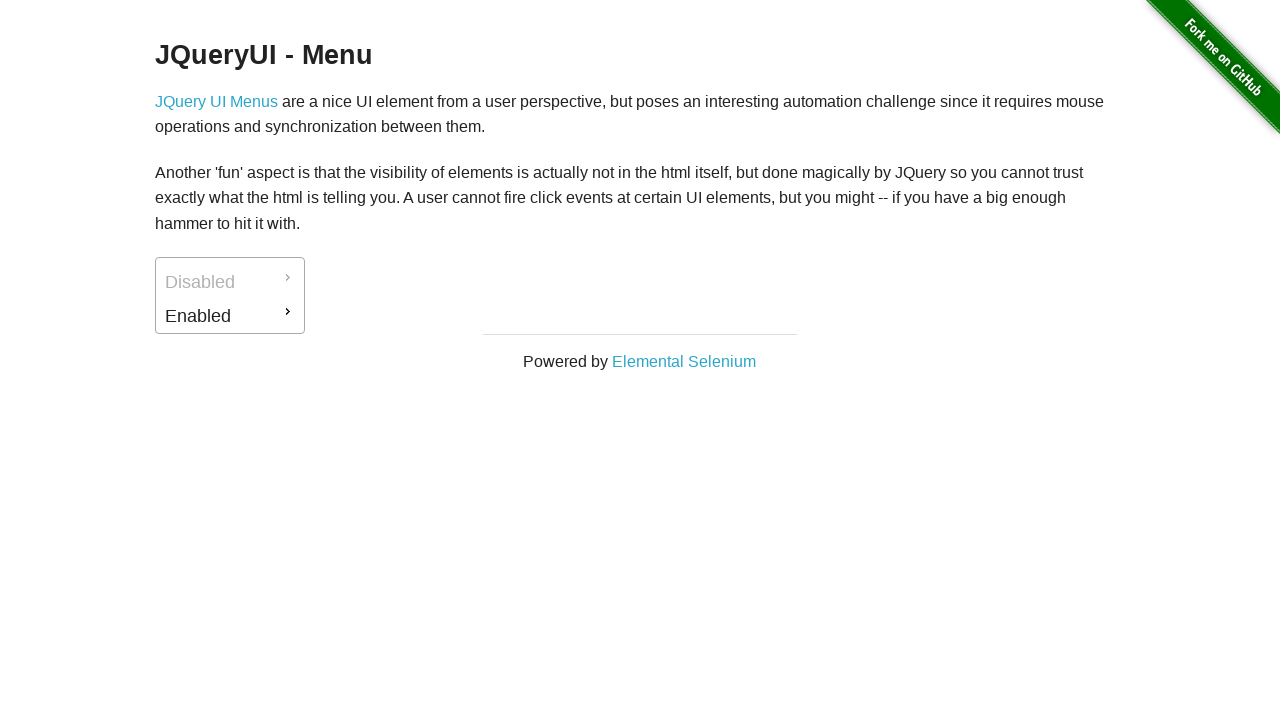

Clicked jQuery UI menu item using JavaScript executor at (230, 316) on #ui-id-2
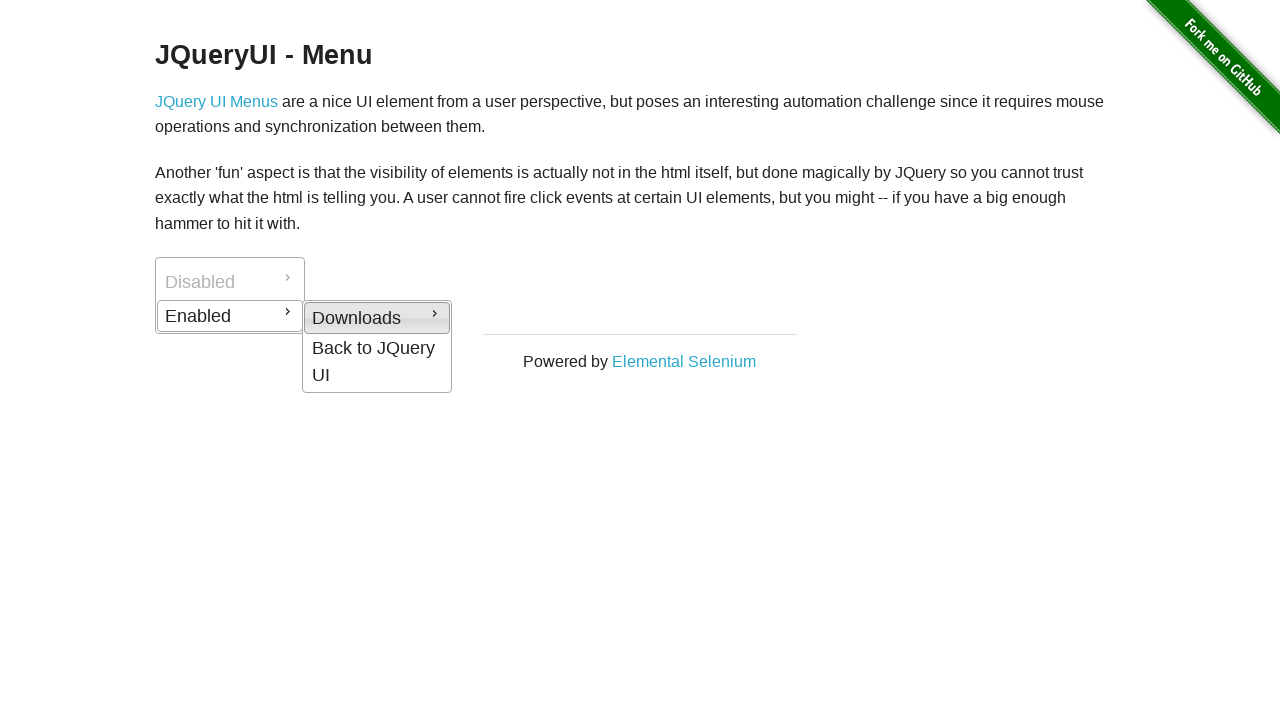

Waited for menu interactions to complete
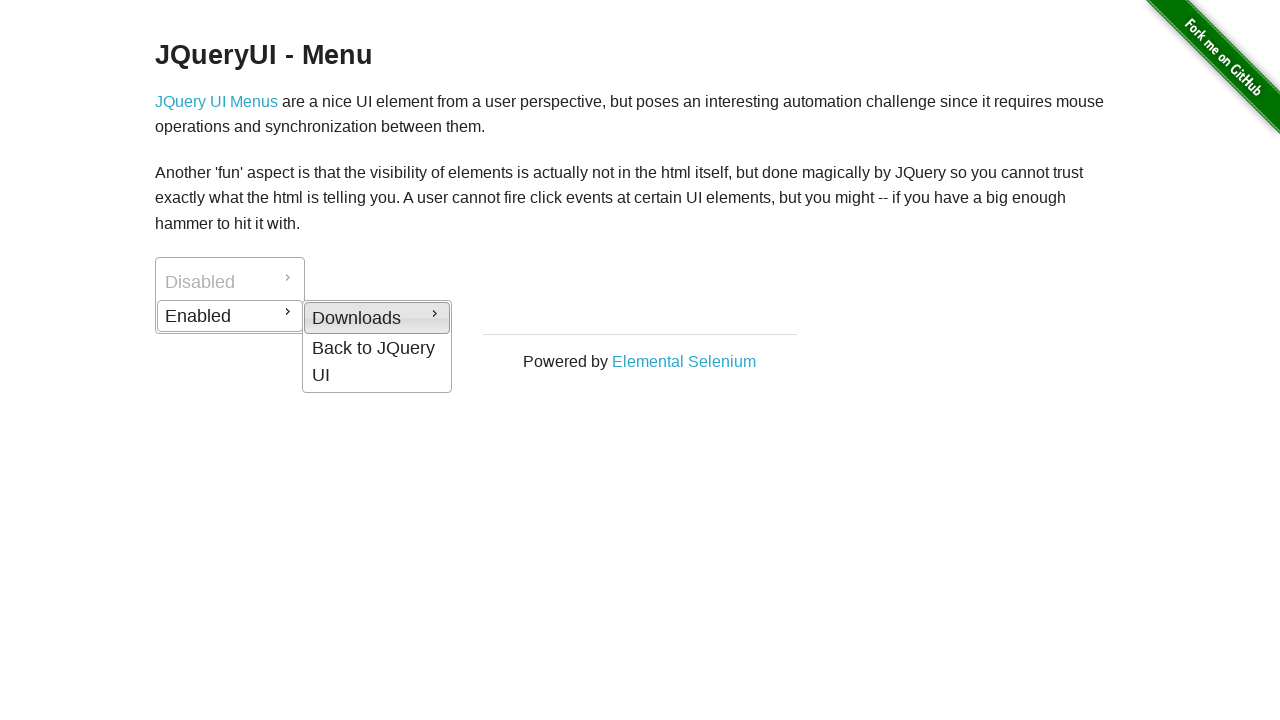

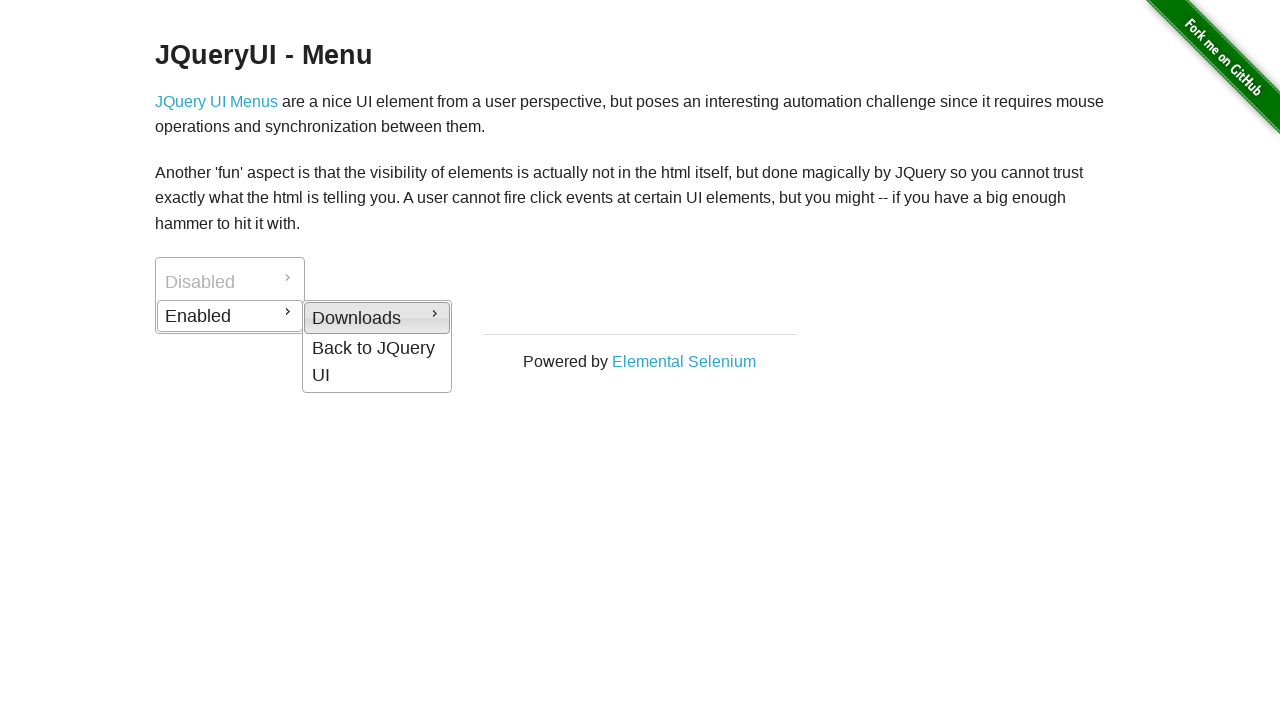